Tests page load functionality by navigating to a page and verifying it loads successfully by checking the page title is present.

Starting URL: https://opensource-demo.orangehrmlive.com/web/index.php/auth/login

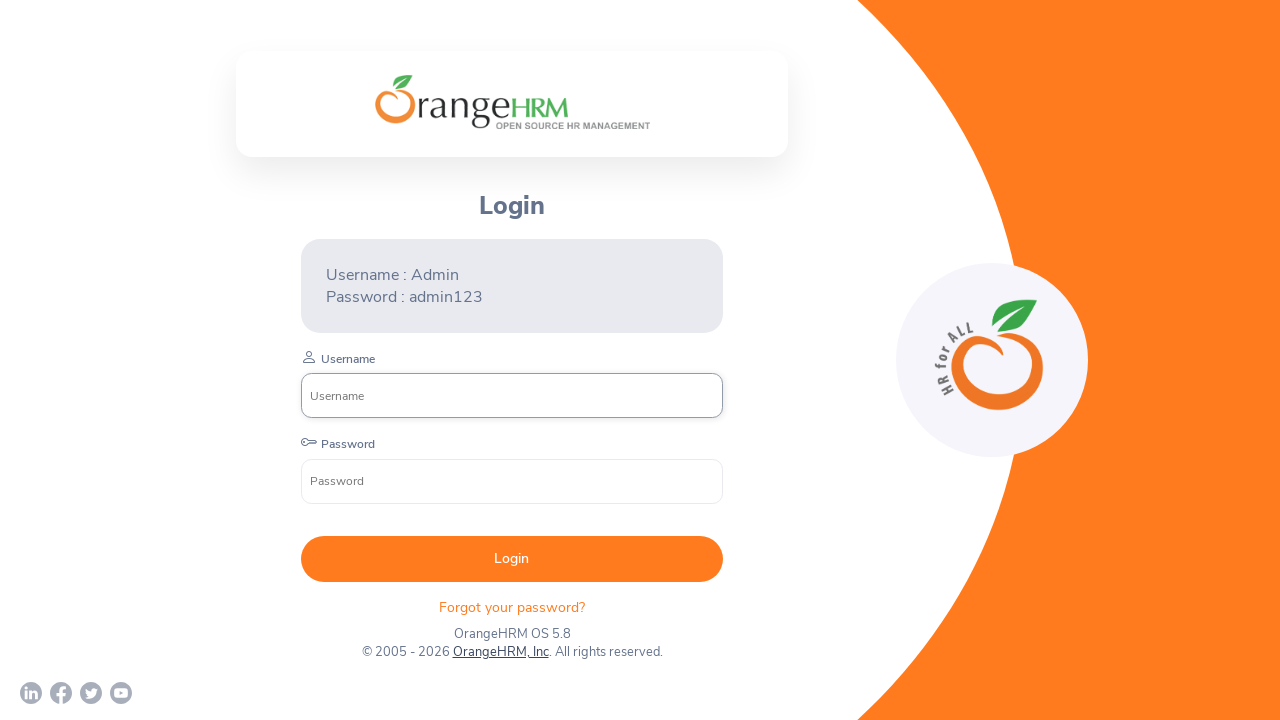

Waited for page to reach domcontentloaded state
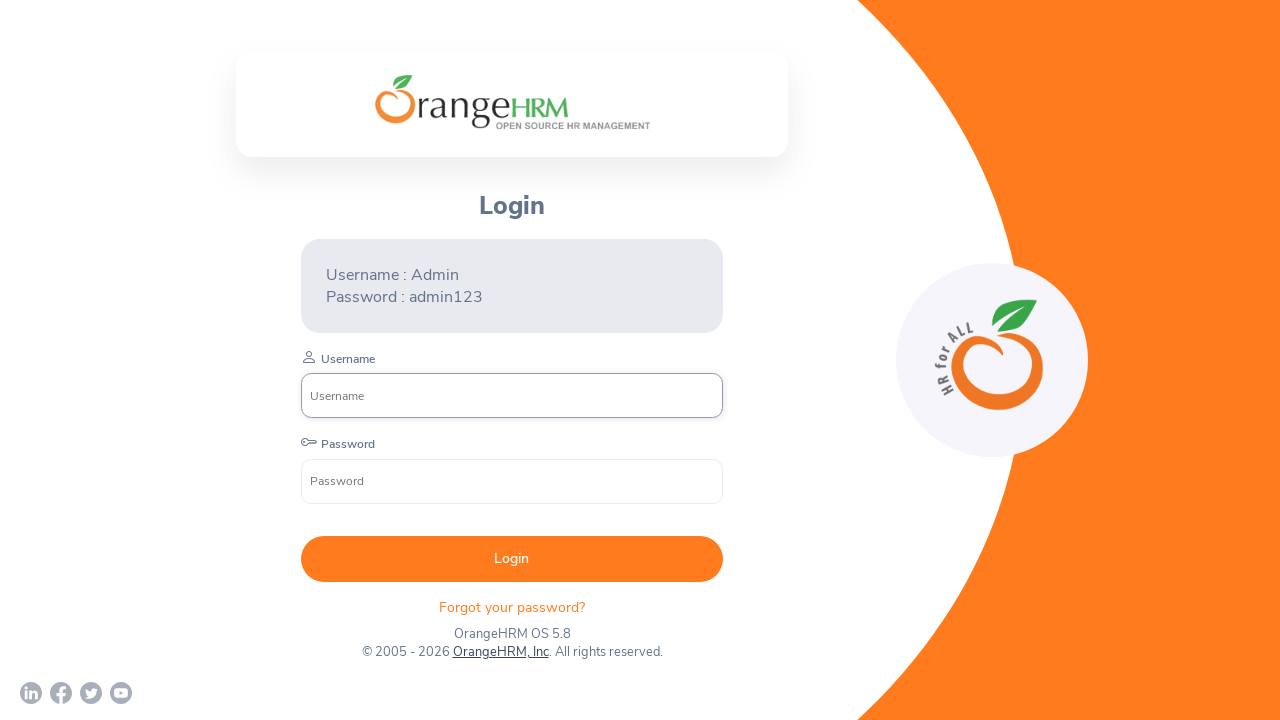

Retrieved page title
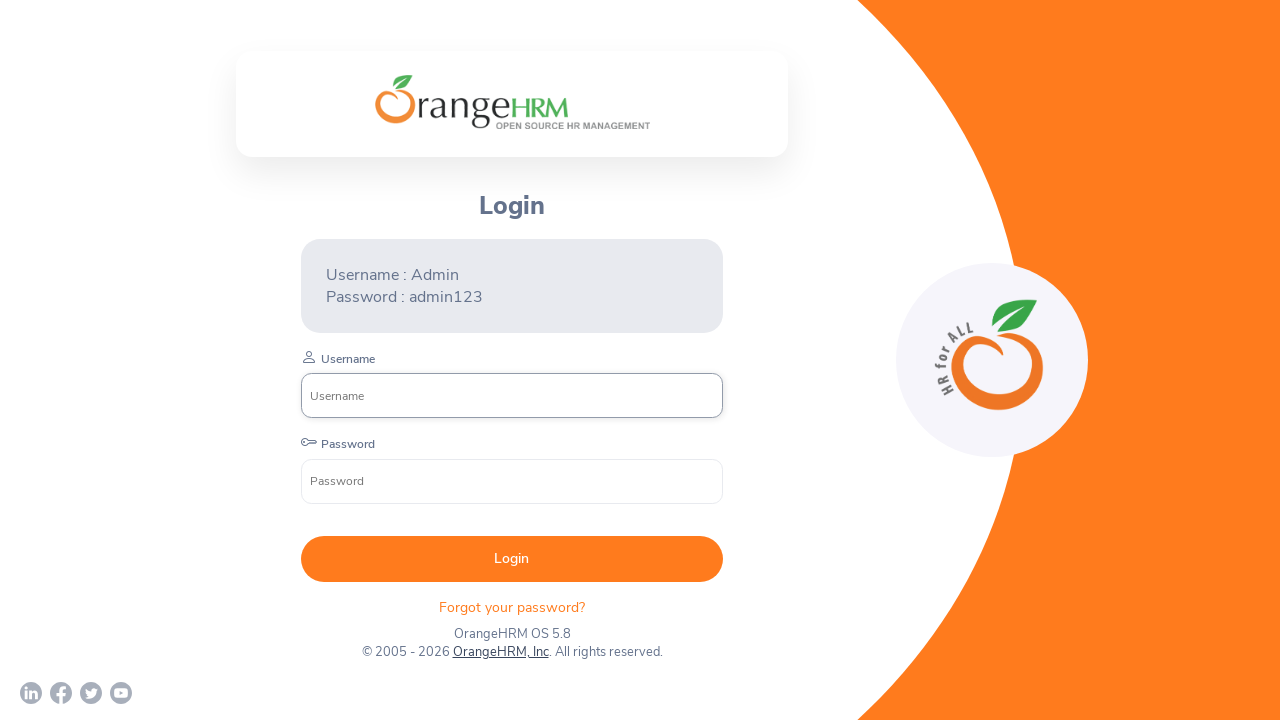

Verified page title is present and not empty
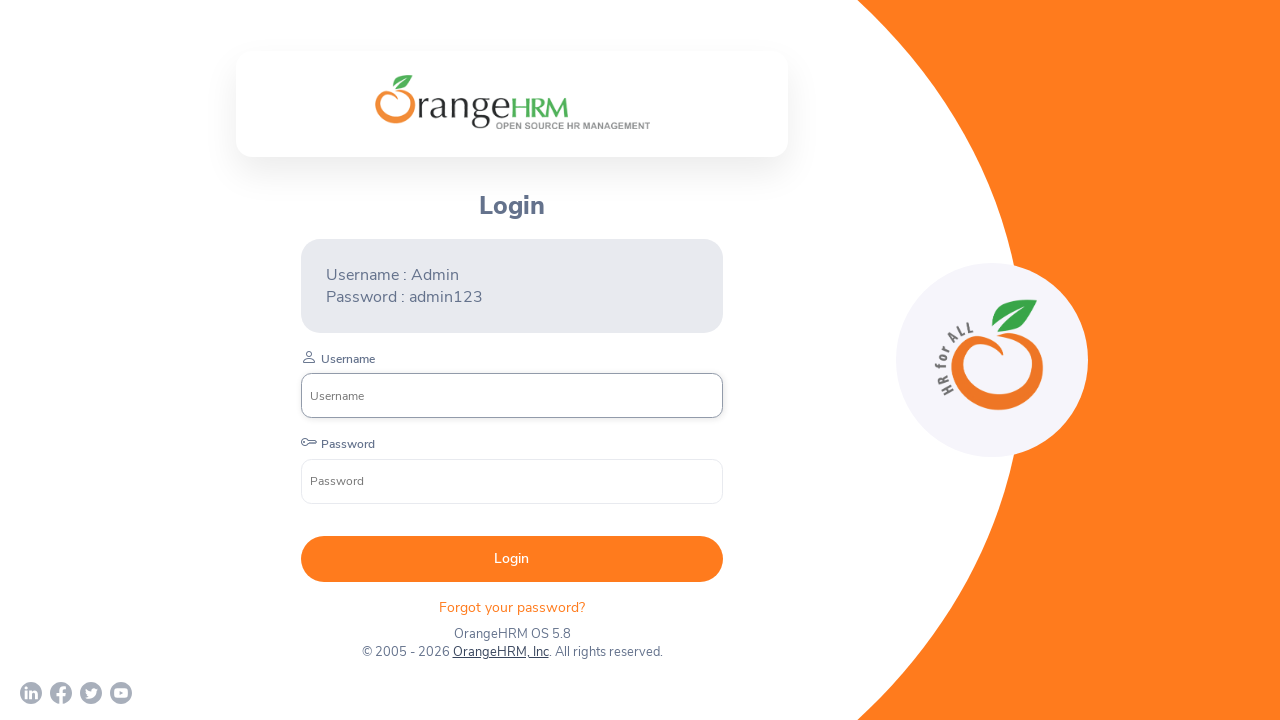

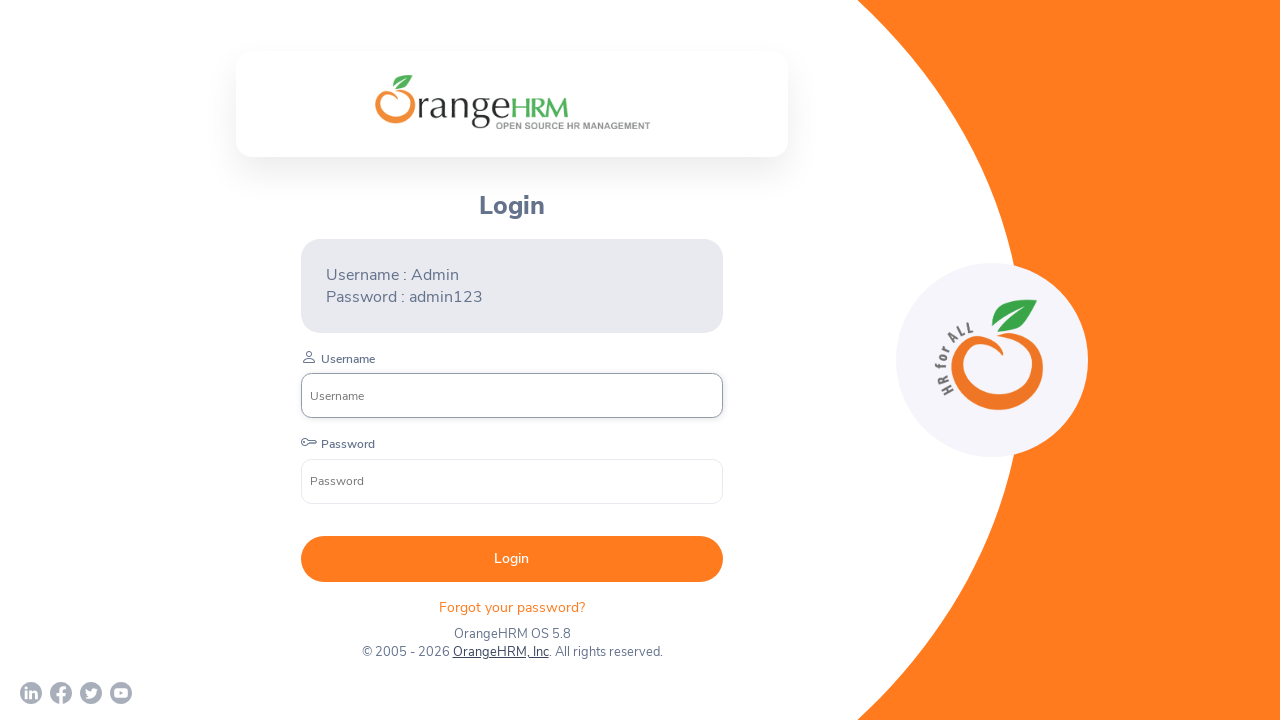